Tests basic browser navigation functionality by navigating to a page, then using back, forward, and refresh navigation actions.

Starting URL: https://telranedu.web.app/

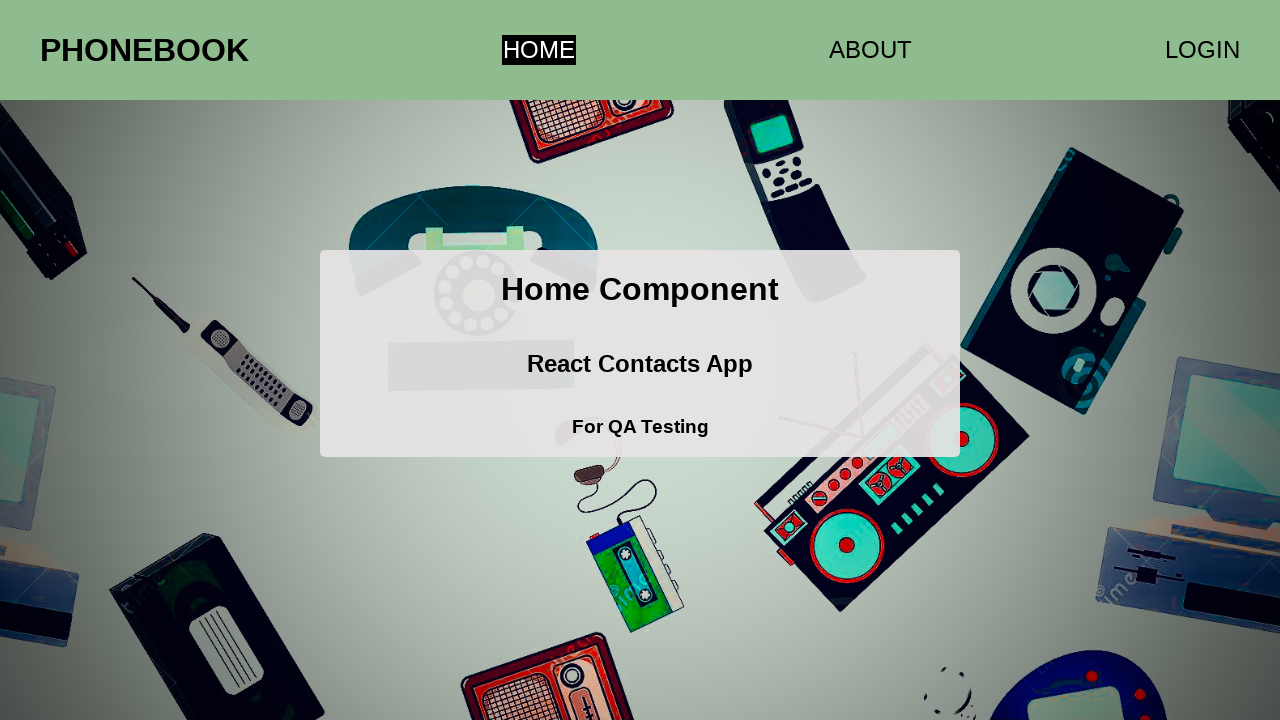

Navigated back in browser history
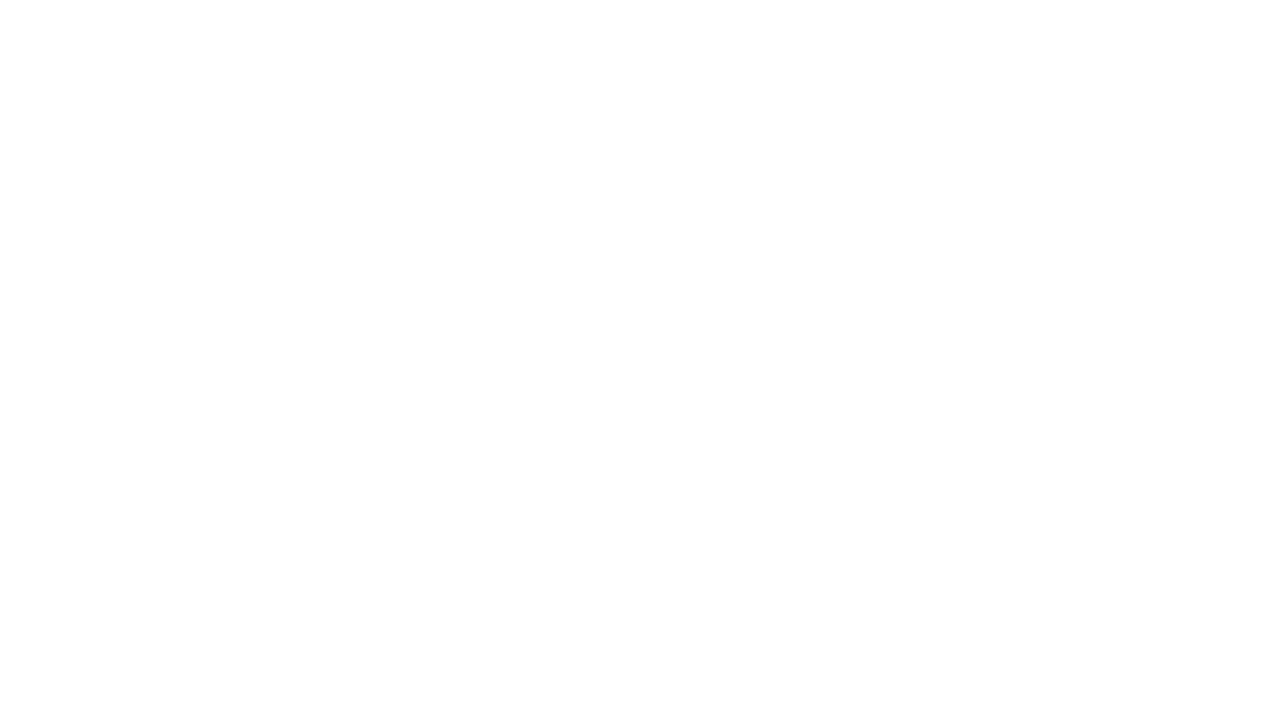

Navigated forward in browser history
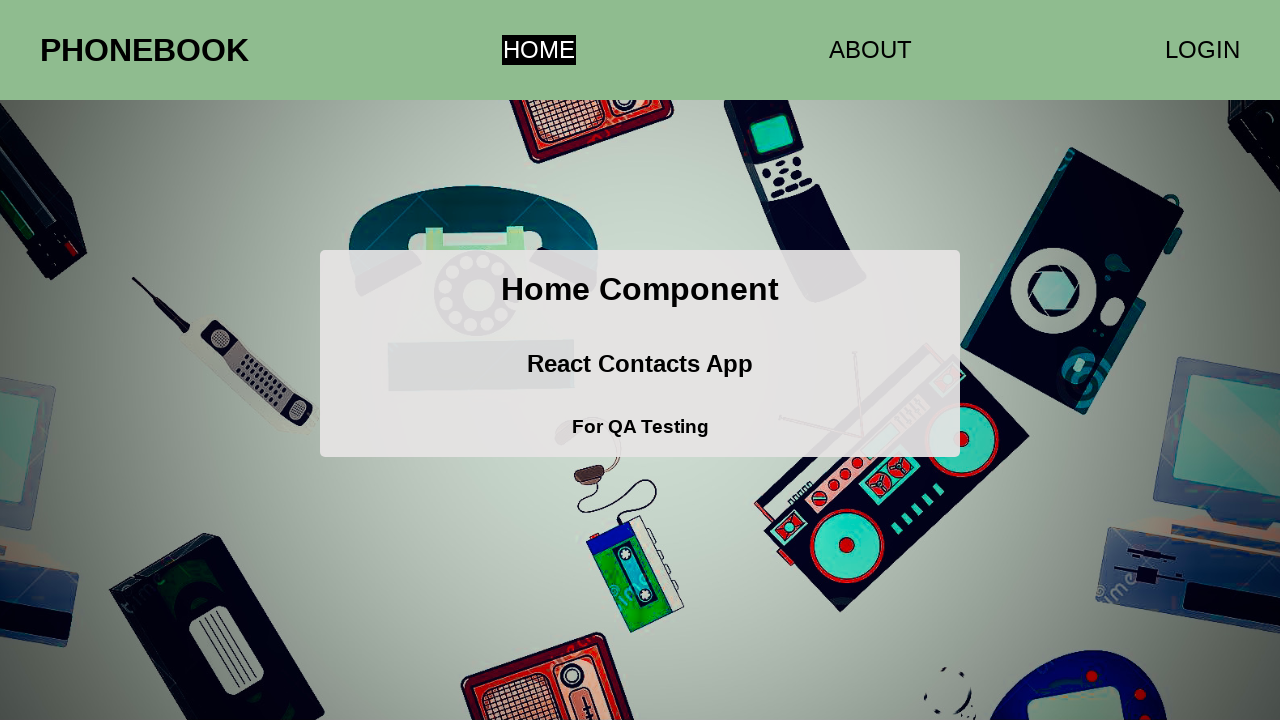

Refreshed the current page
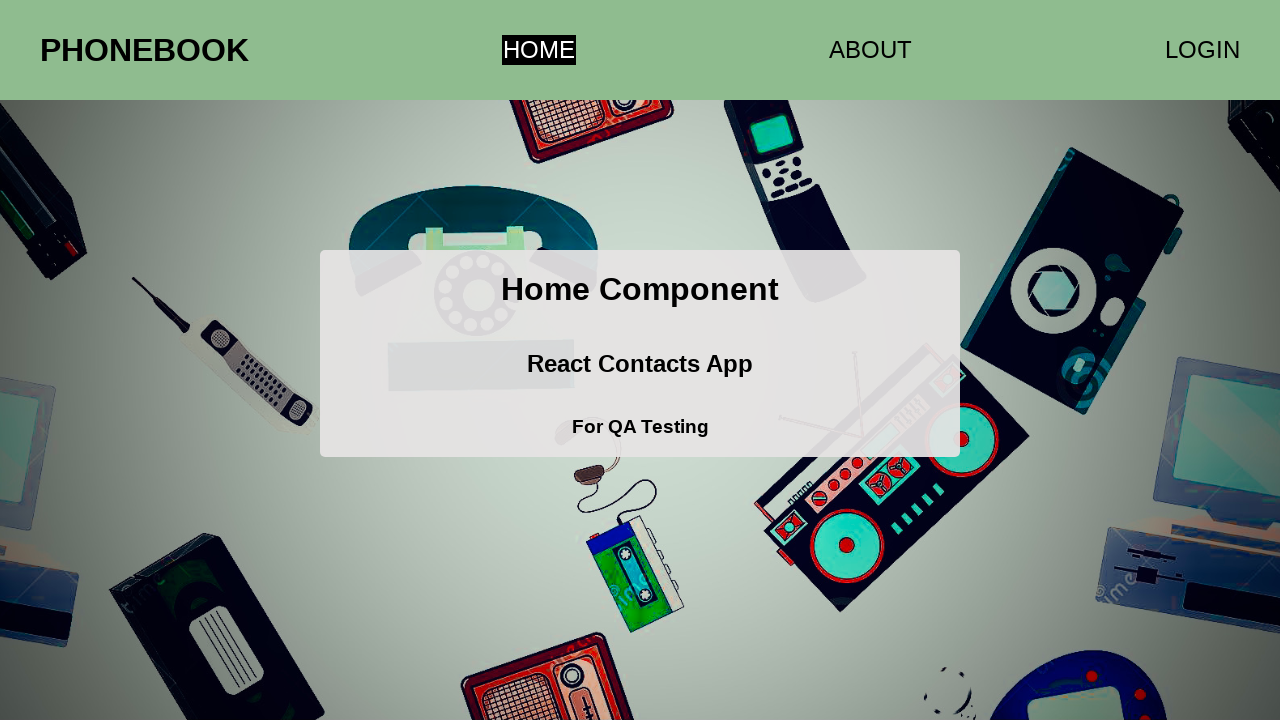

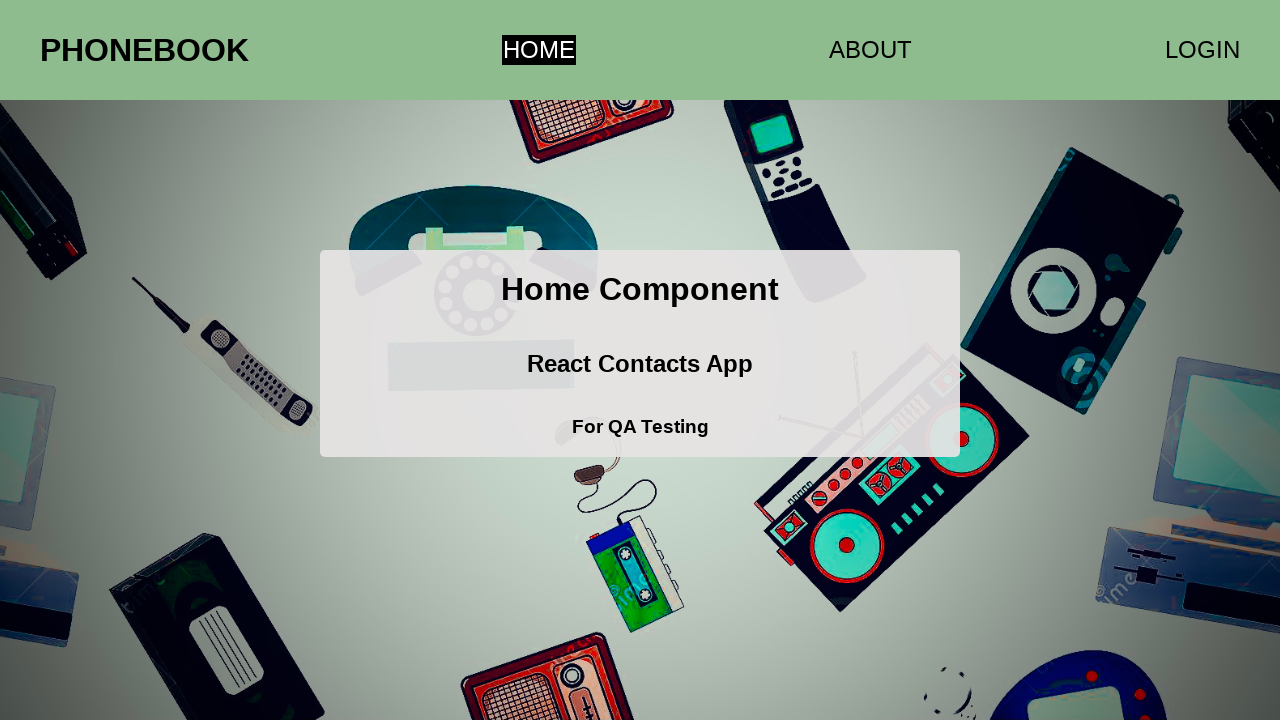